Tests checkbox interaction by selecting three different checkboxes using different locator strategies

Starting URL: https://formy-project.herokuapp.com/checkbox

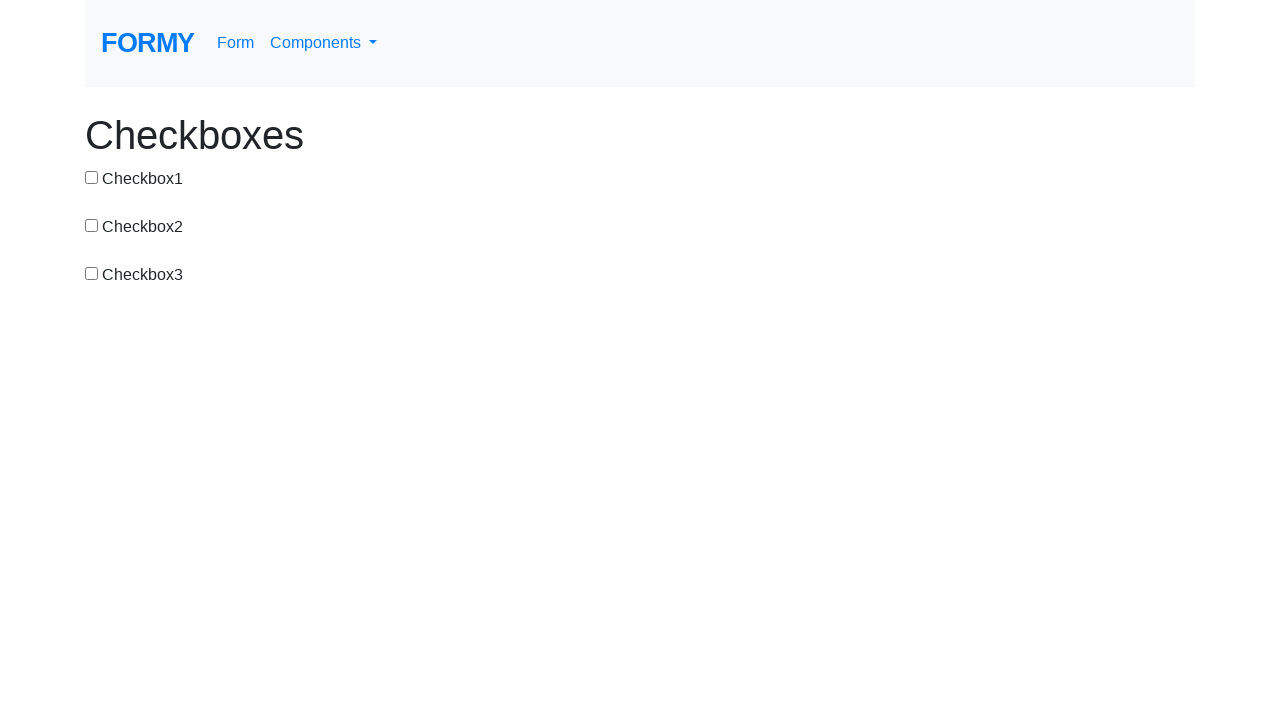

Clicked first checkbox using id selector at (92, 177) on #checkbox-1
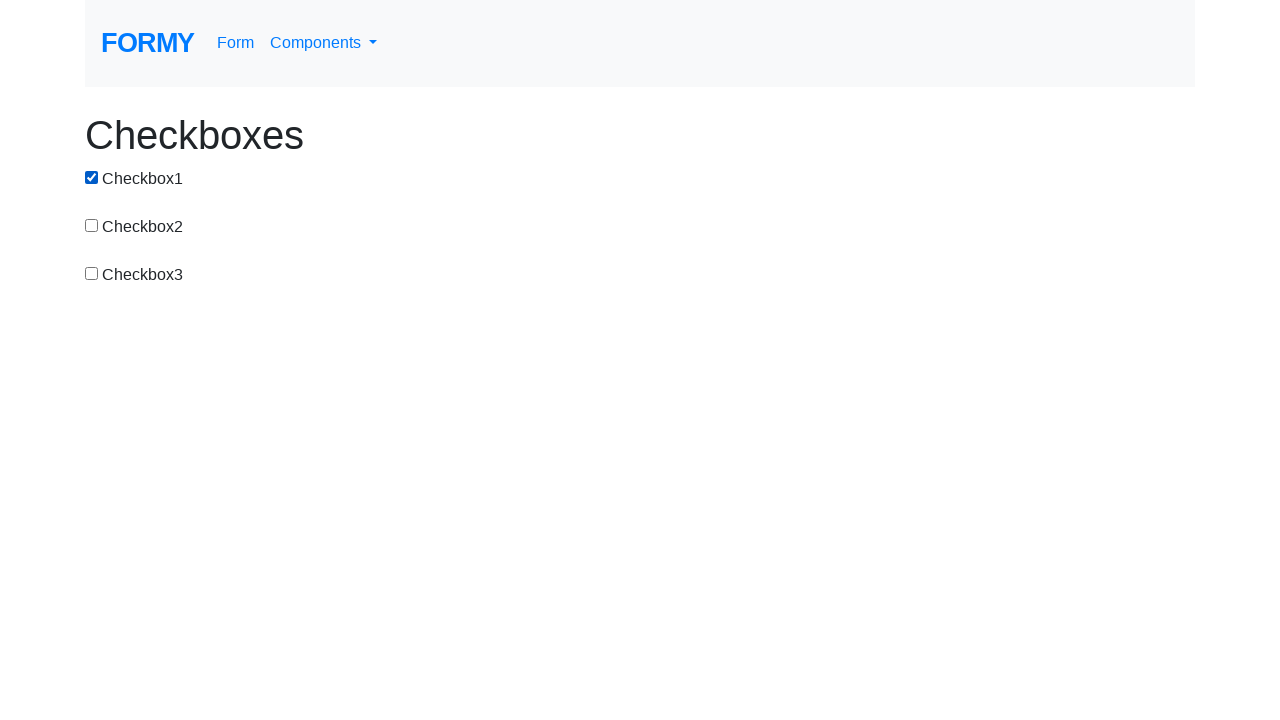

Clicked second checkbox using CSS selector at (92, 225) on input[value='checkbox-2']
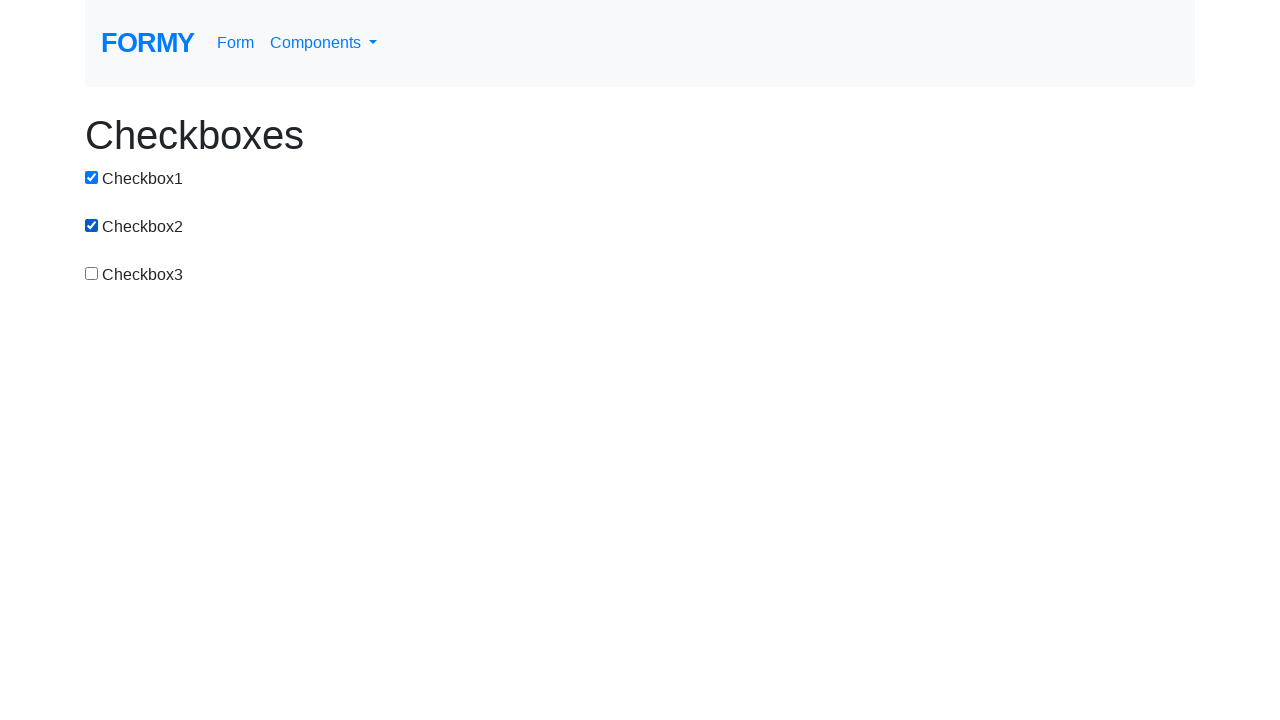

Clicked third checkbox using id selector at (92, 273) on #checkbox-3
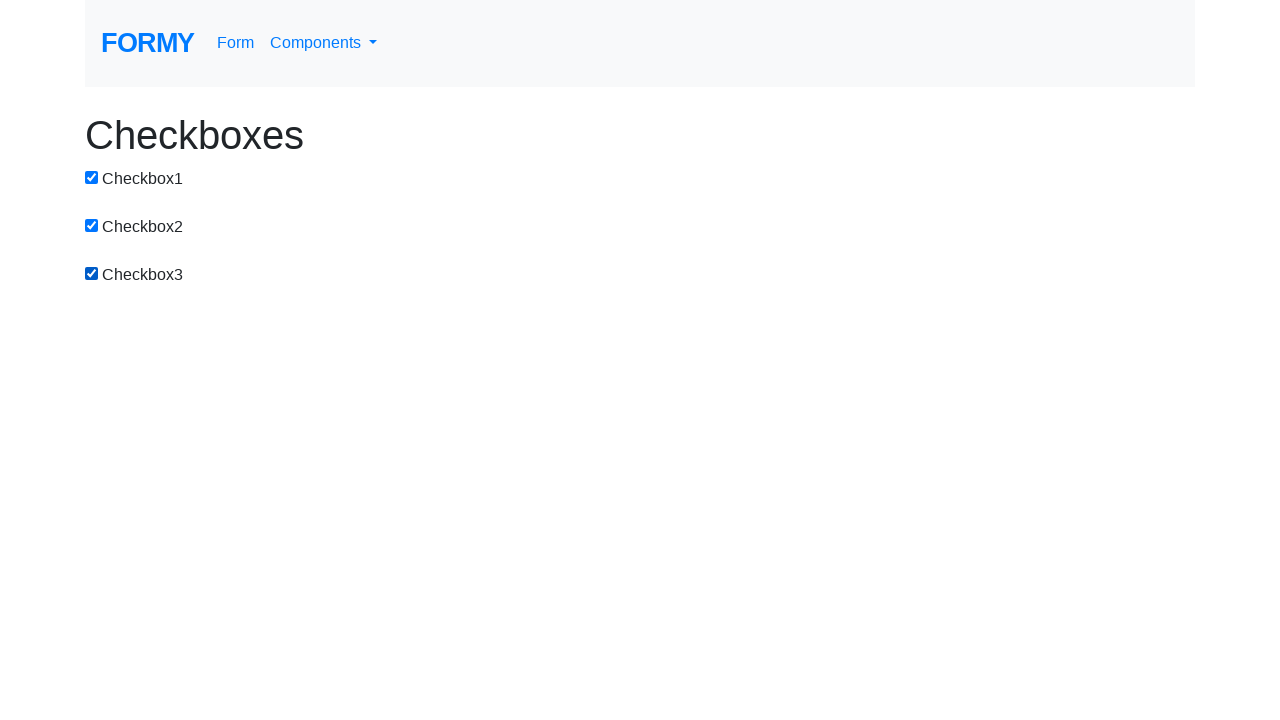

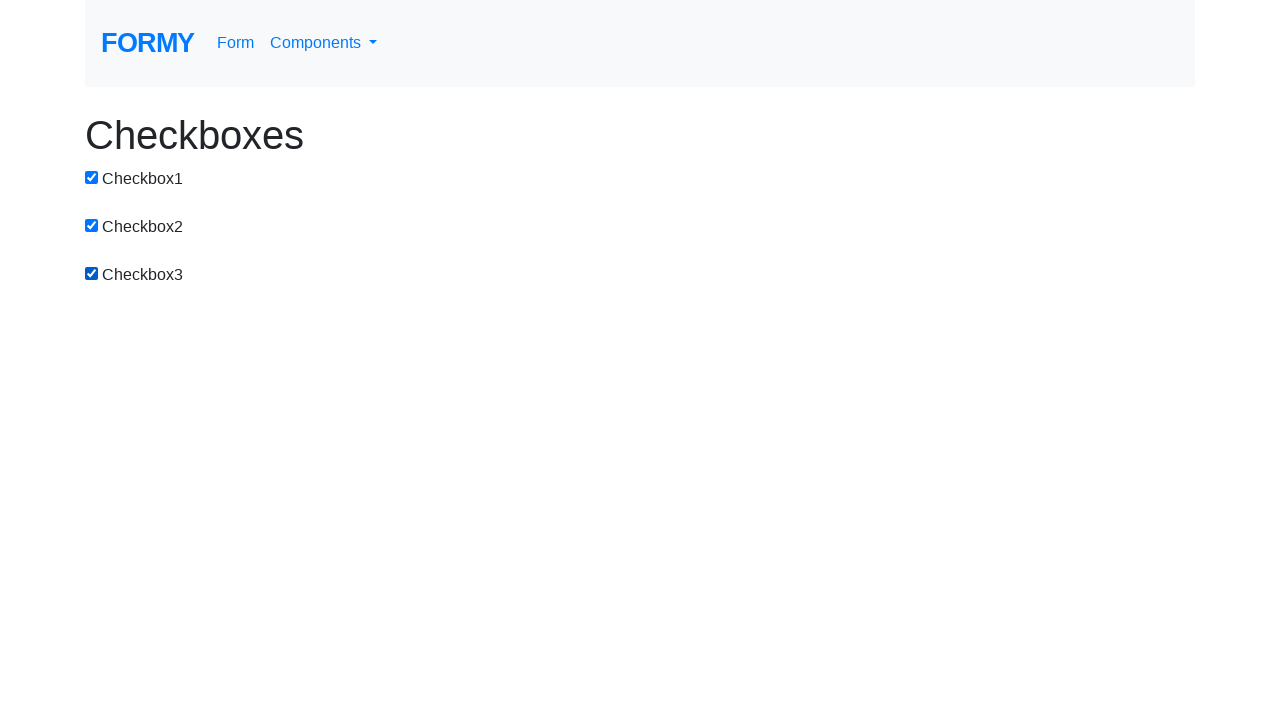